Tests basic division operation (9 ÷ 3 = 3) on an online calculator

Starting URL: https://www.calculadora.org/

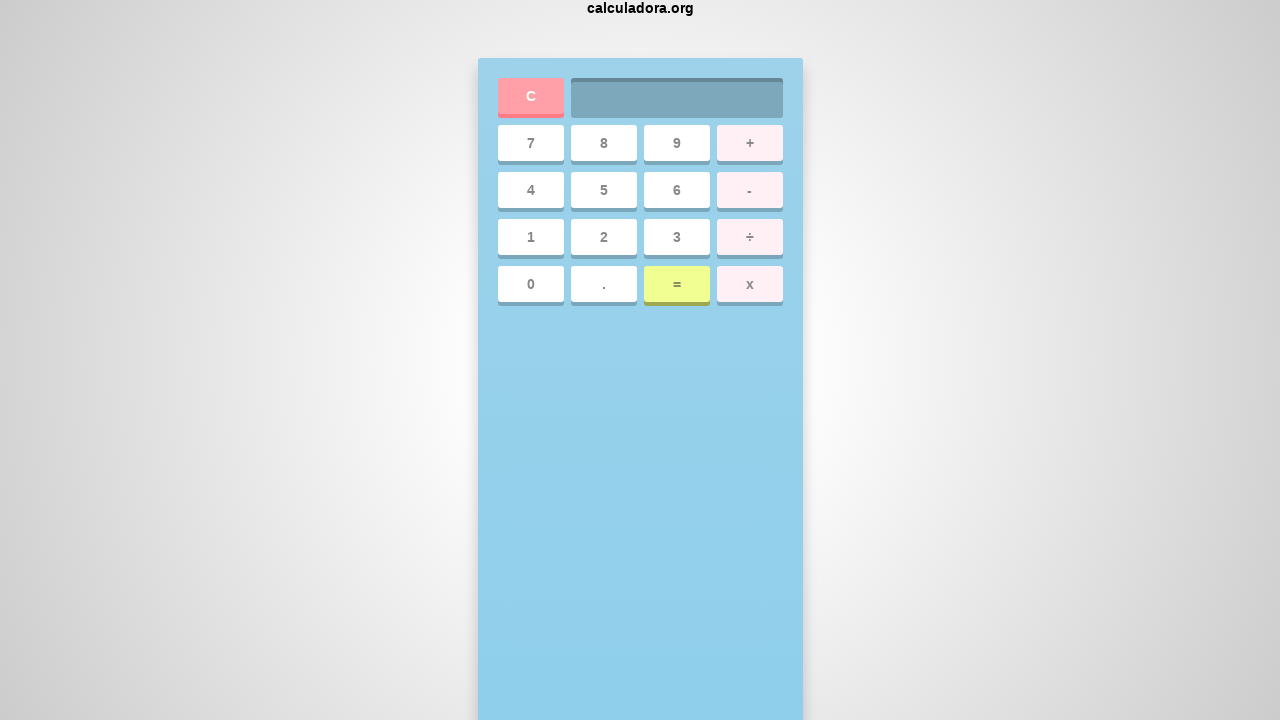

Clicked clear button to reset calculator at (314, 696) on a:text('C')
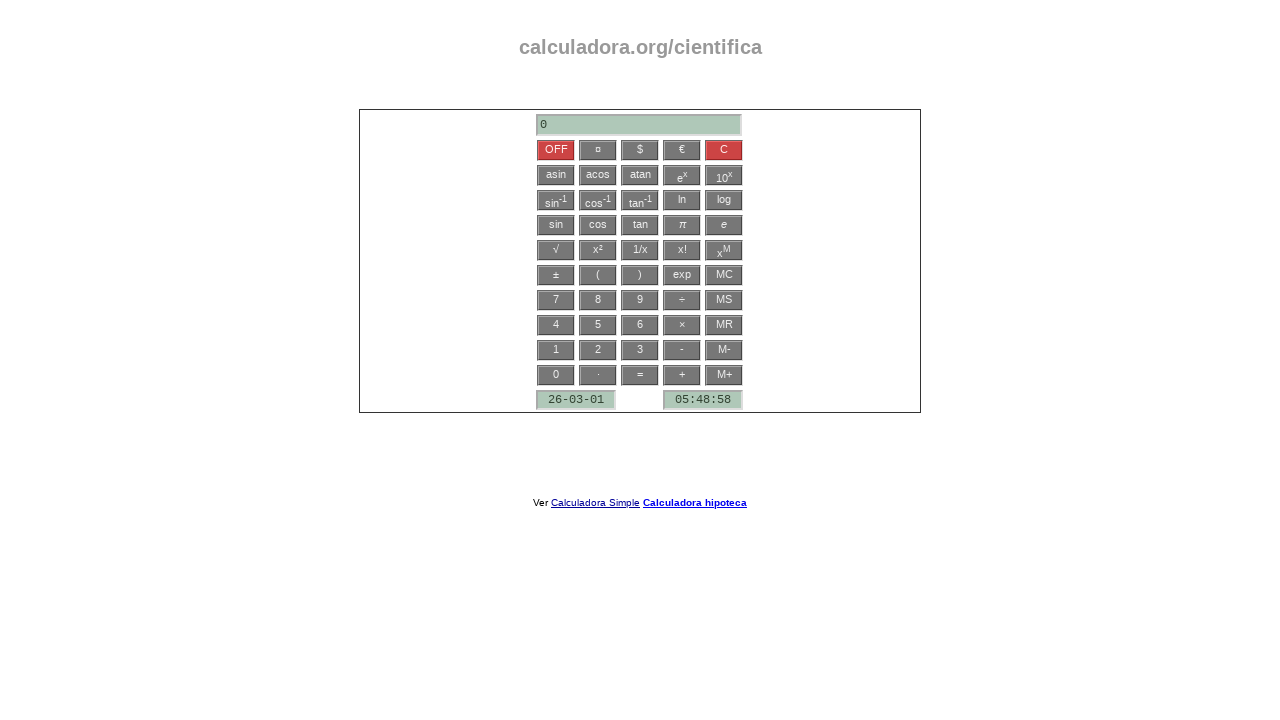

Entered first number: 9 at (640, 300) on a:text('9')
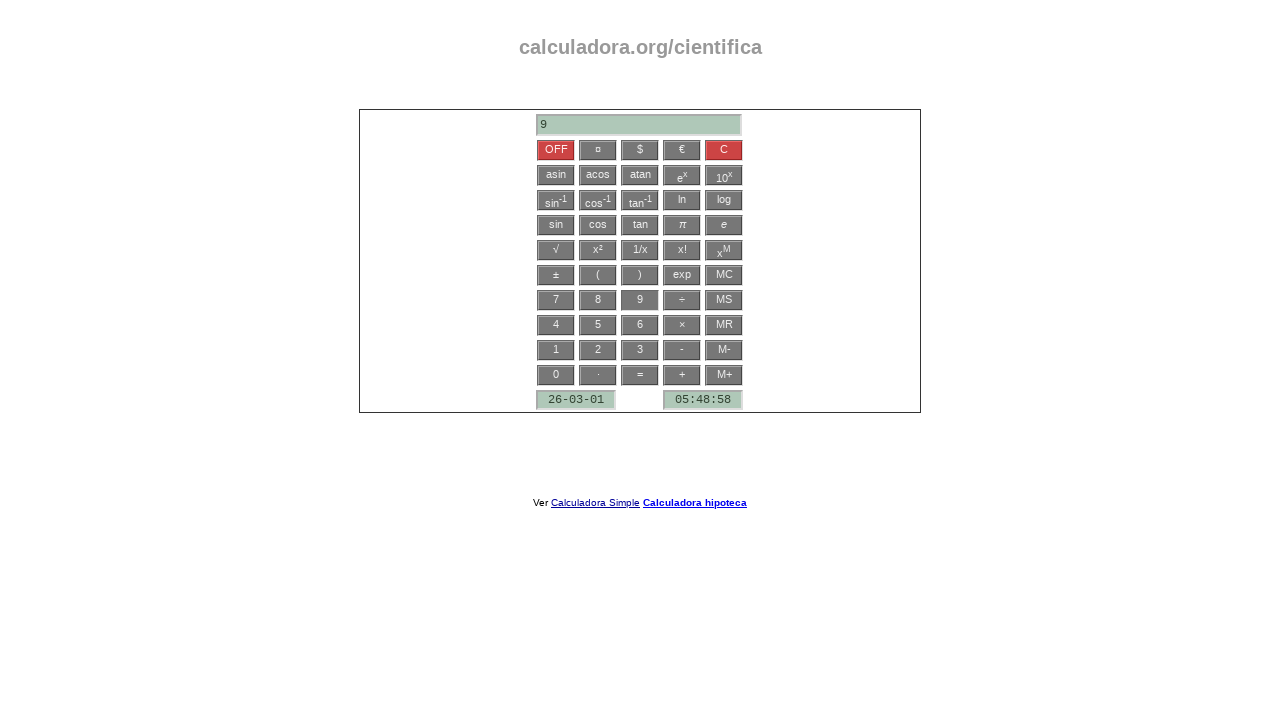

Clicked division operator (÷) at (682, 300) on a:text('÷')
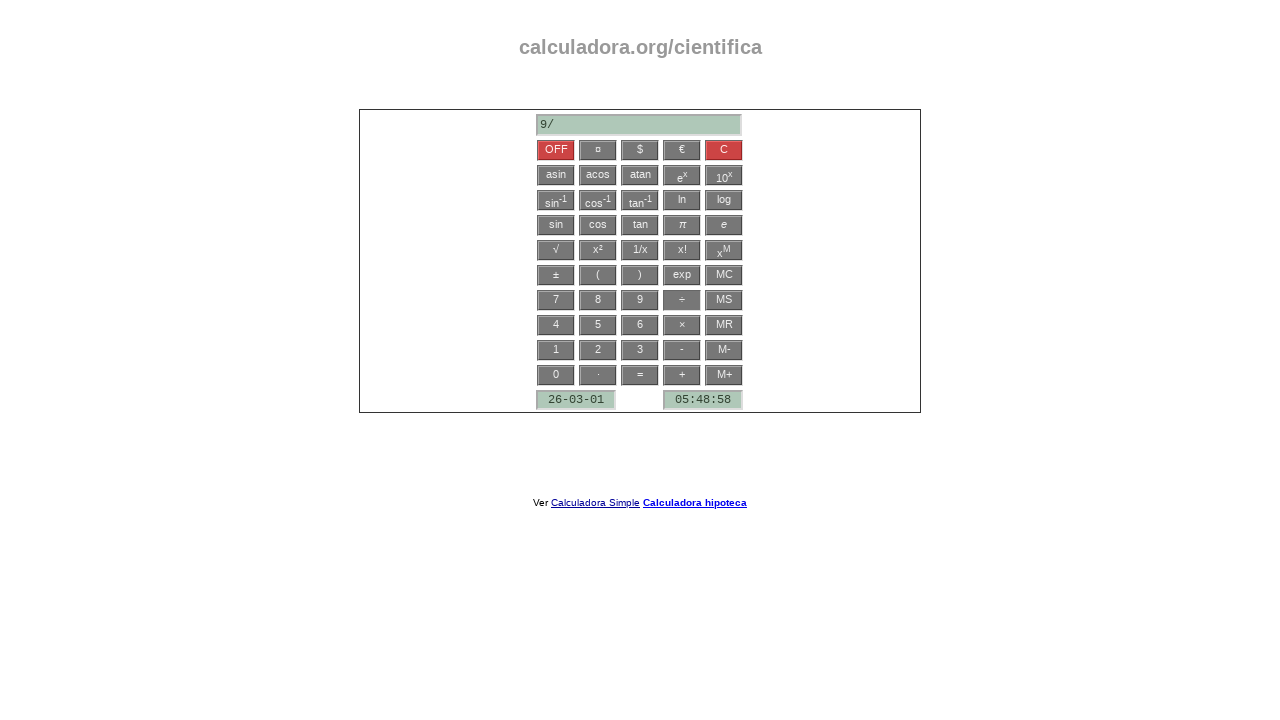

Entered second number: 3 at (640, 350) on a:text('3')
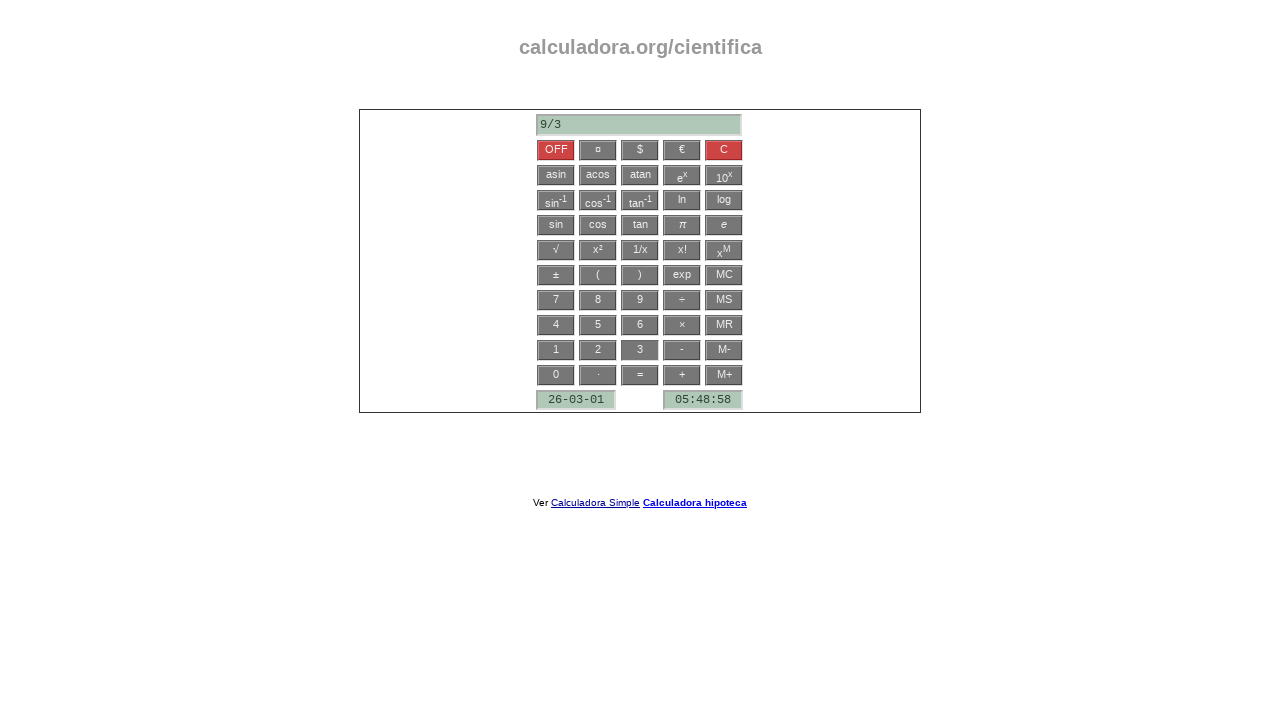

Clicked equals button to execute division operation at (640, 375) on a:text('=')
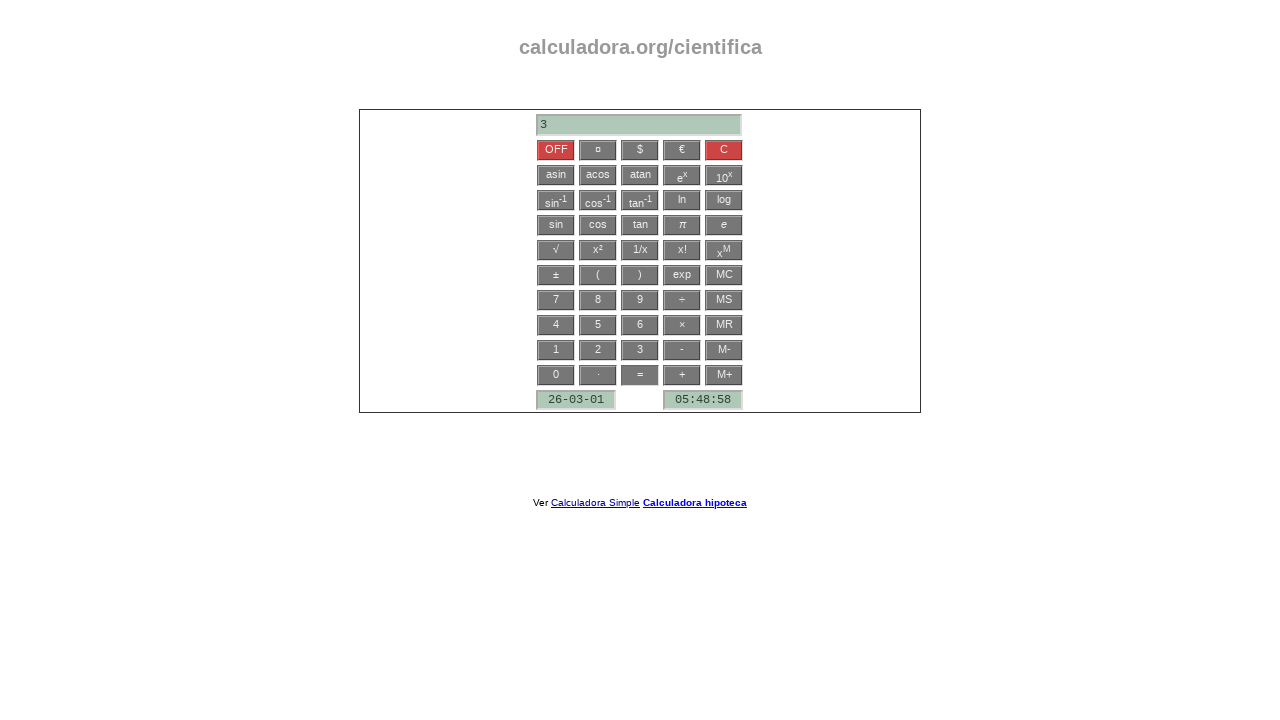

Retrieved result from calculator: 3
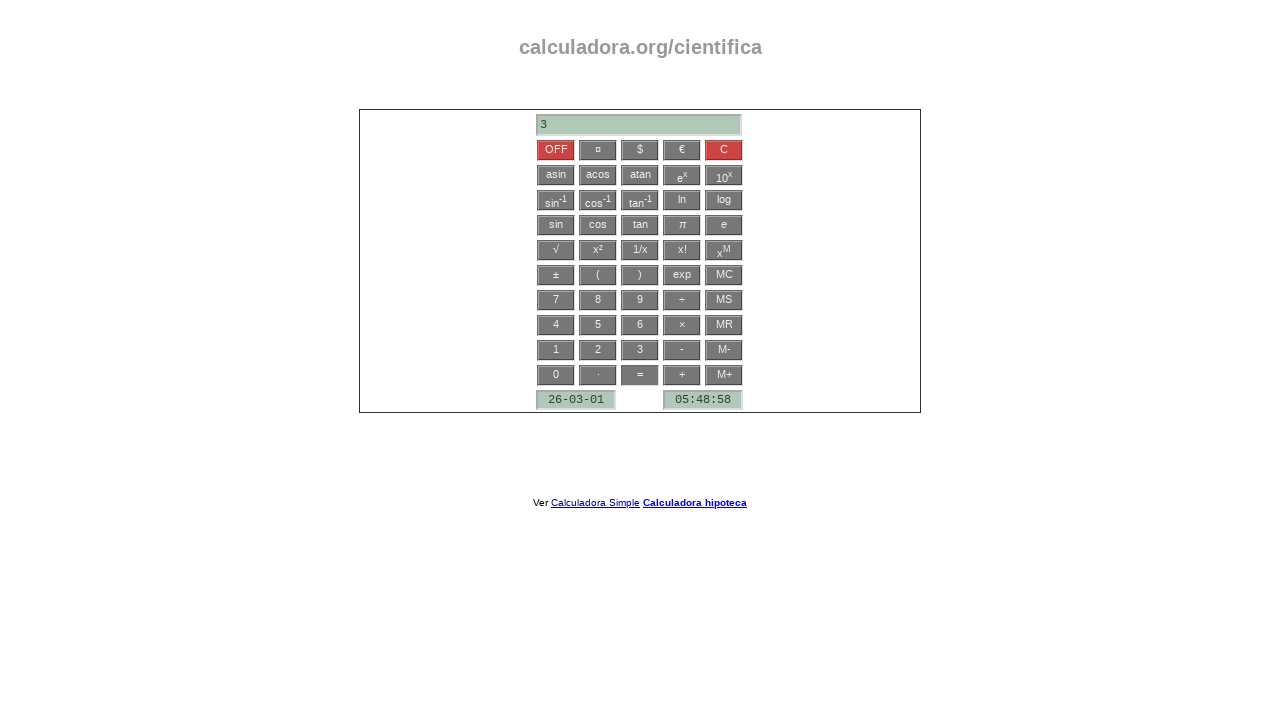

Assertion passed: division result (9 ÷ 3) equals 3
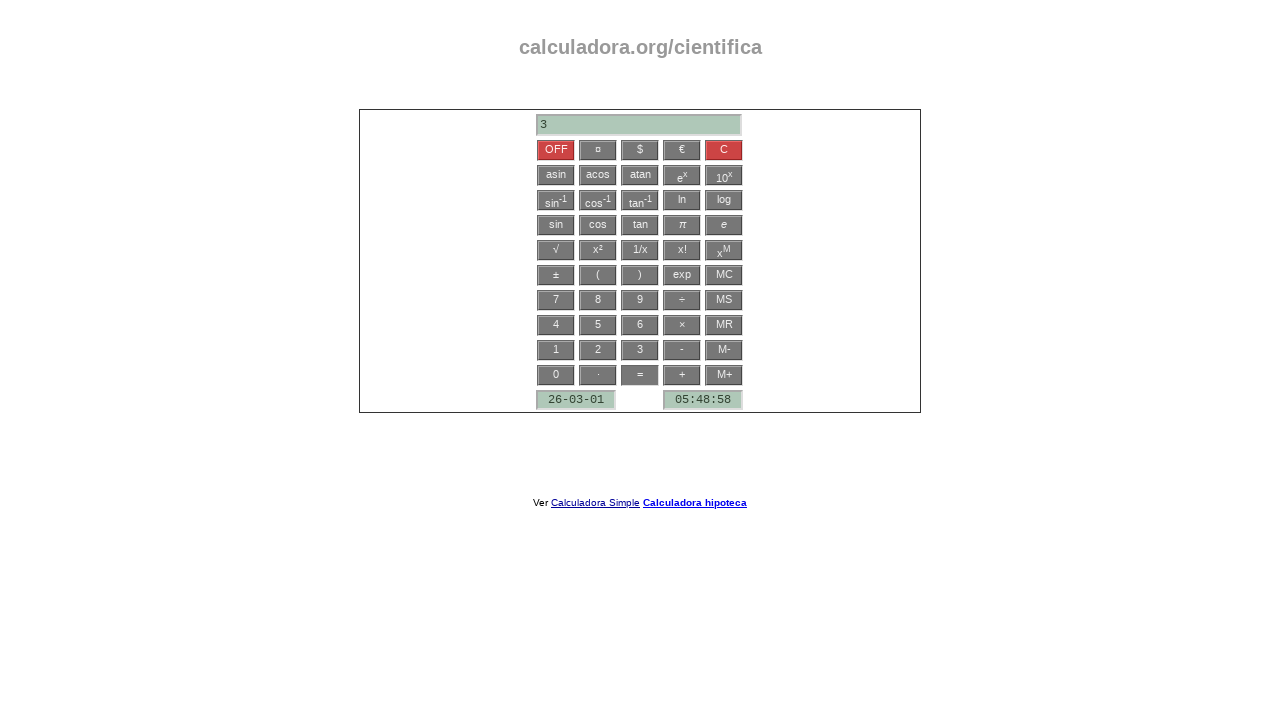

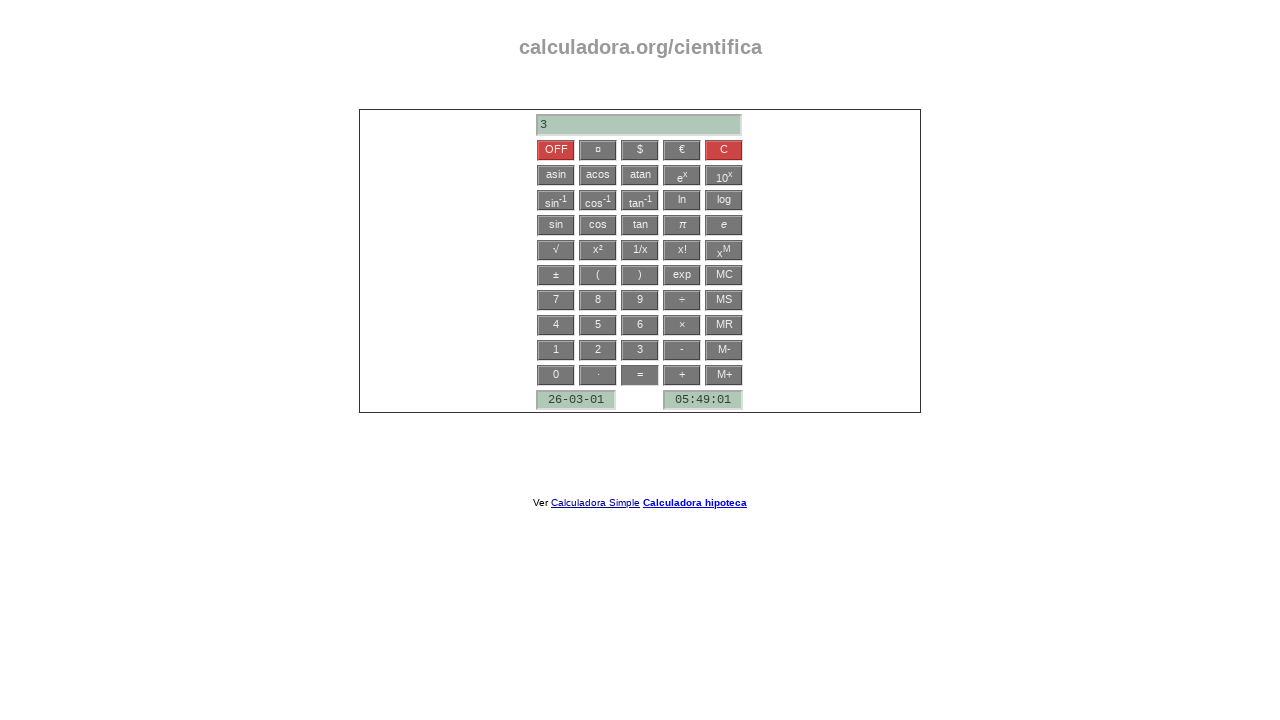